Tests setting a date in the calendar input field using JavaScript execution to directly set the value

Starting URL: http://seleniumpractise.blogspot.com/2016/08/how-to-handle-calendar-in-selenium.html

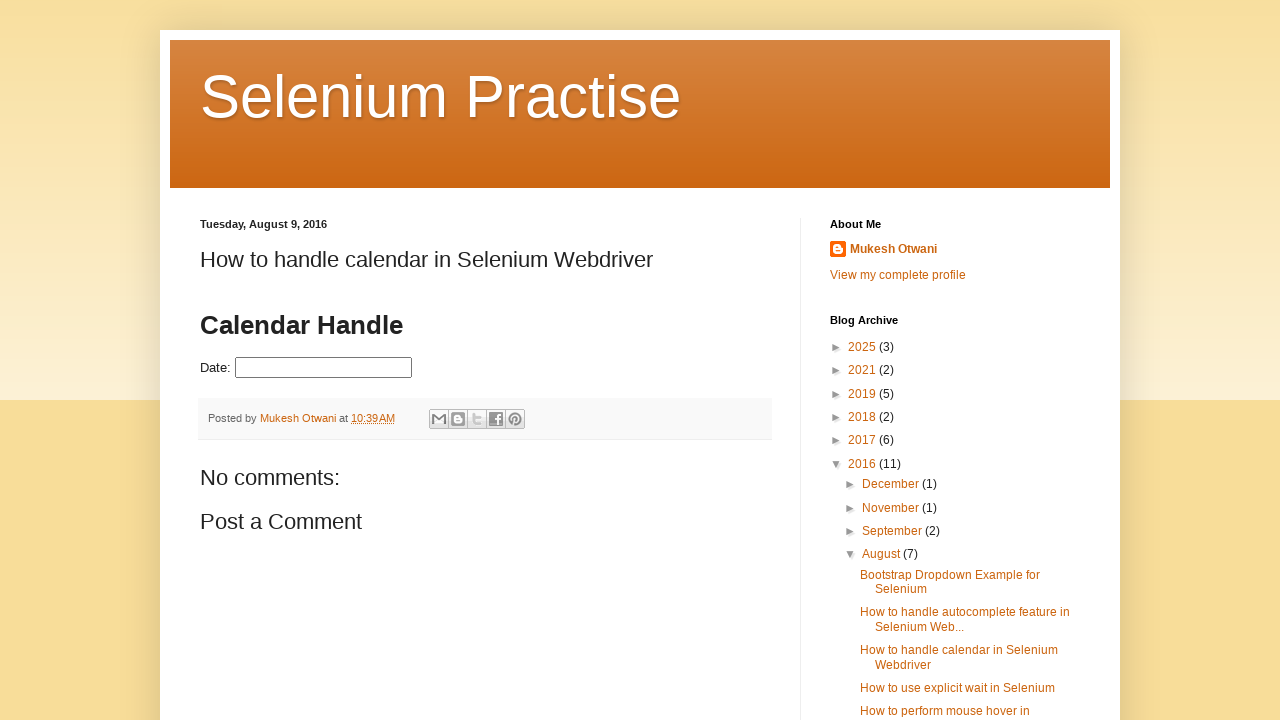

Navigated to calendar handling test page
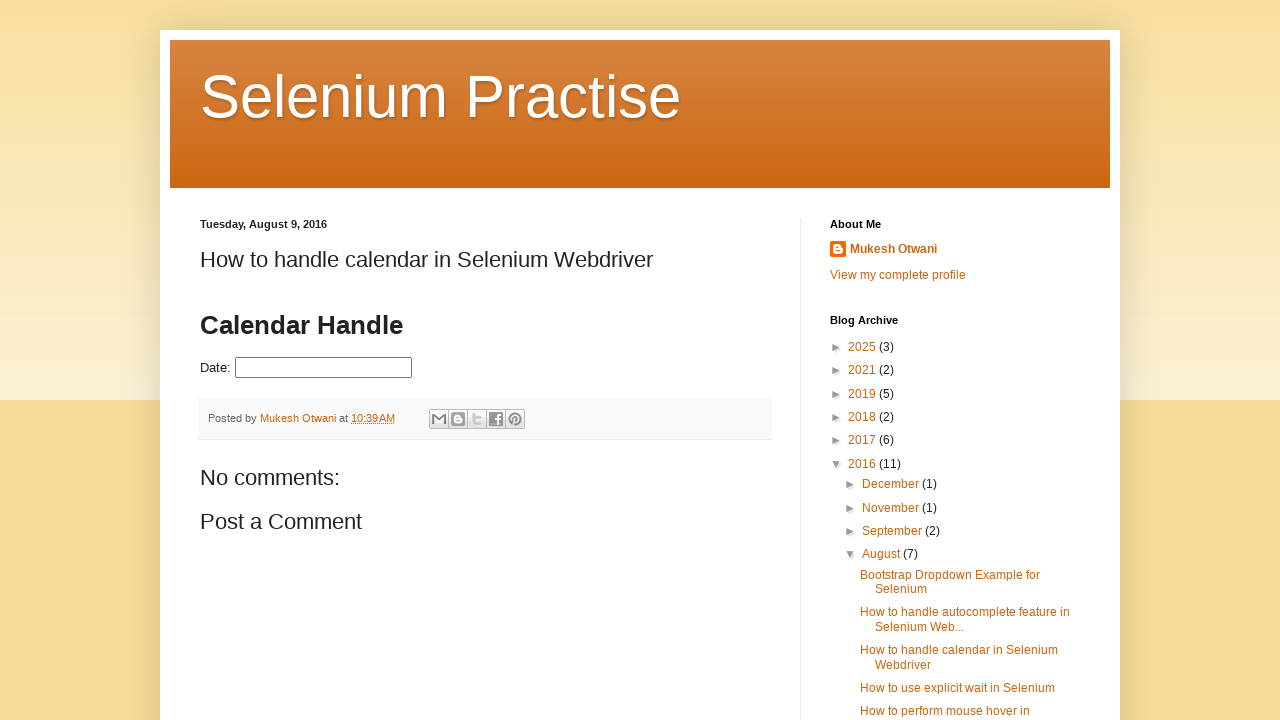

Executed JavaScript to set datepicker value to 25/12/2026
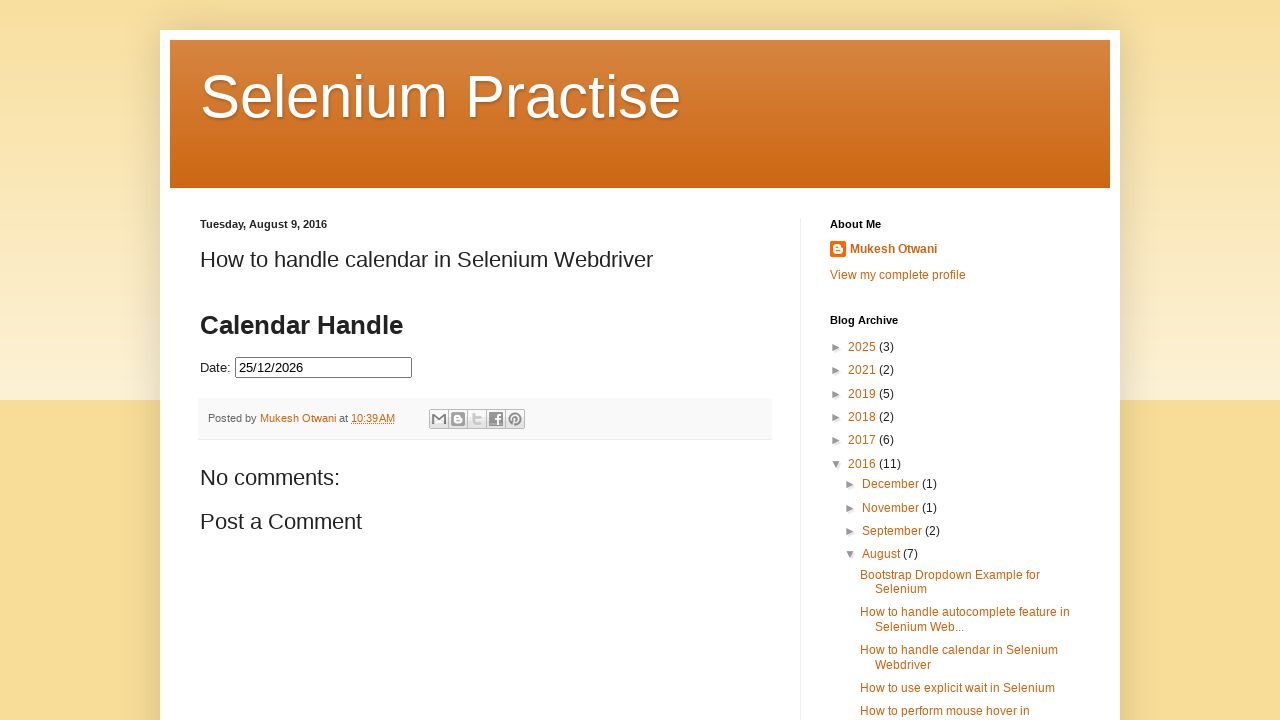

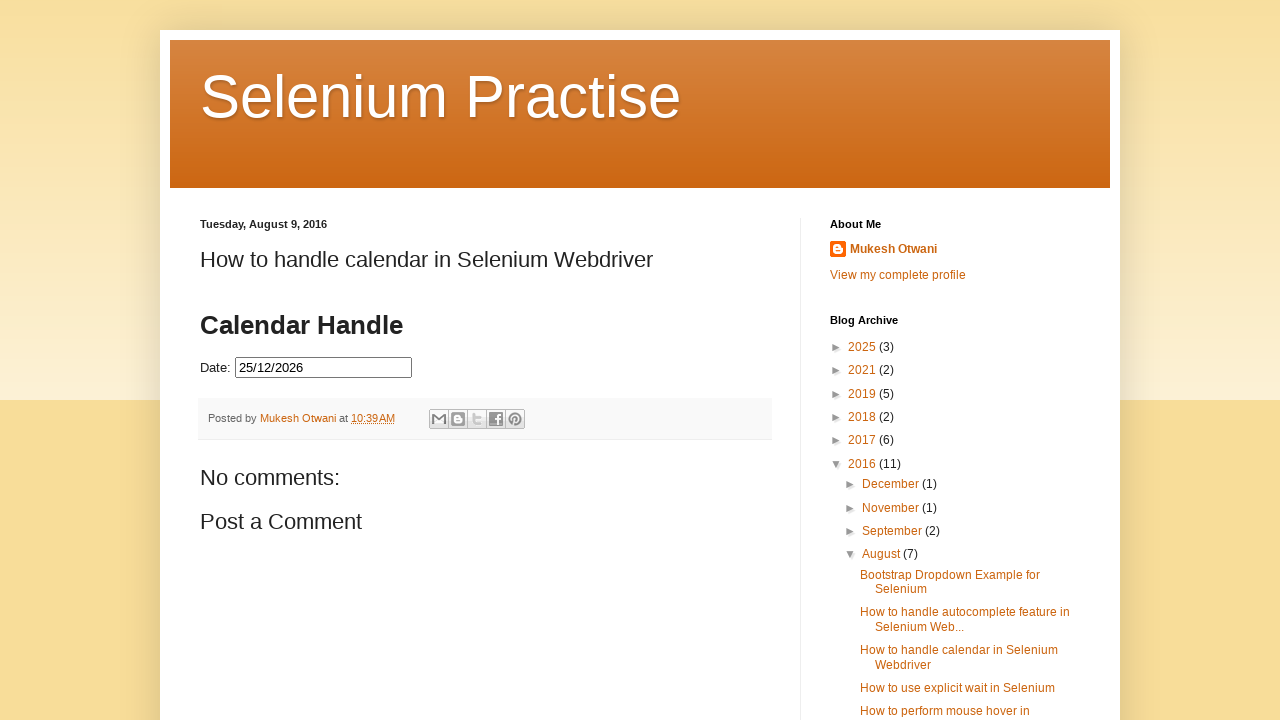